Tests that entered text is trimmed when editing a todo item

Starting URL: https://demo.playwright.dev/todomvc

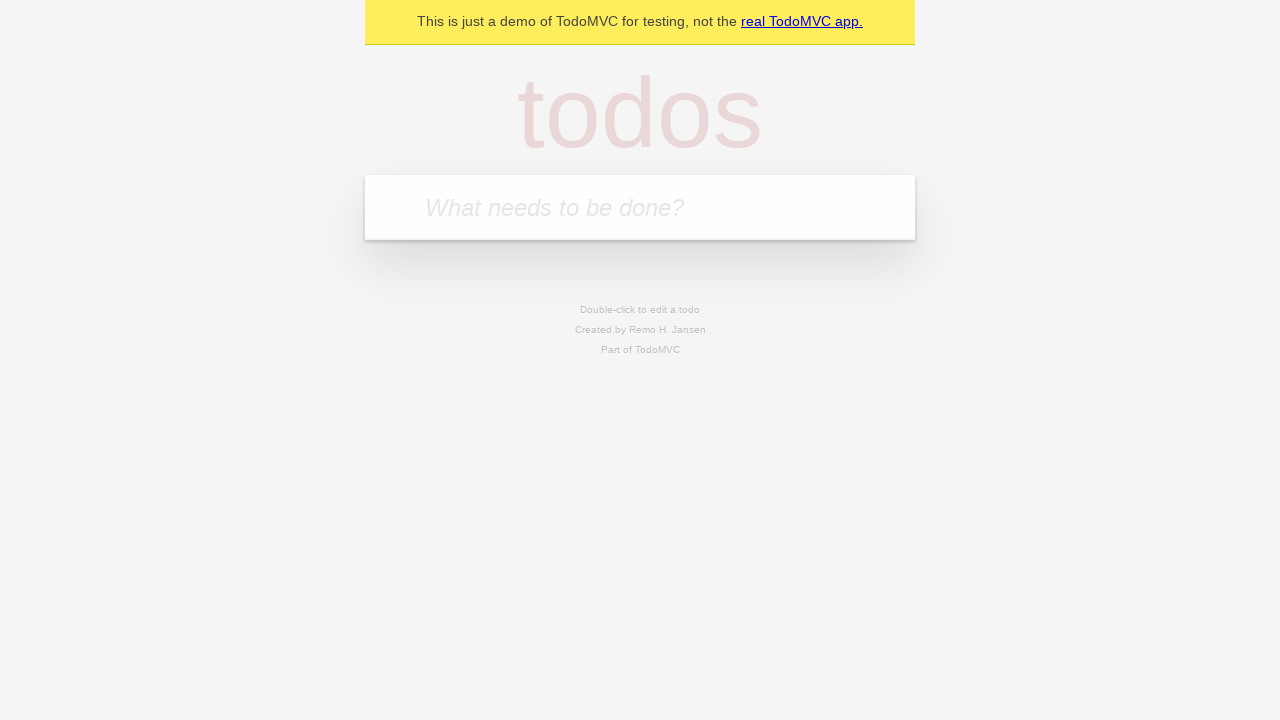

Located the 'What needs to be done?' input field
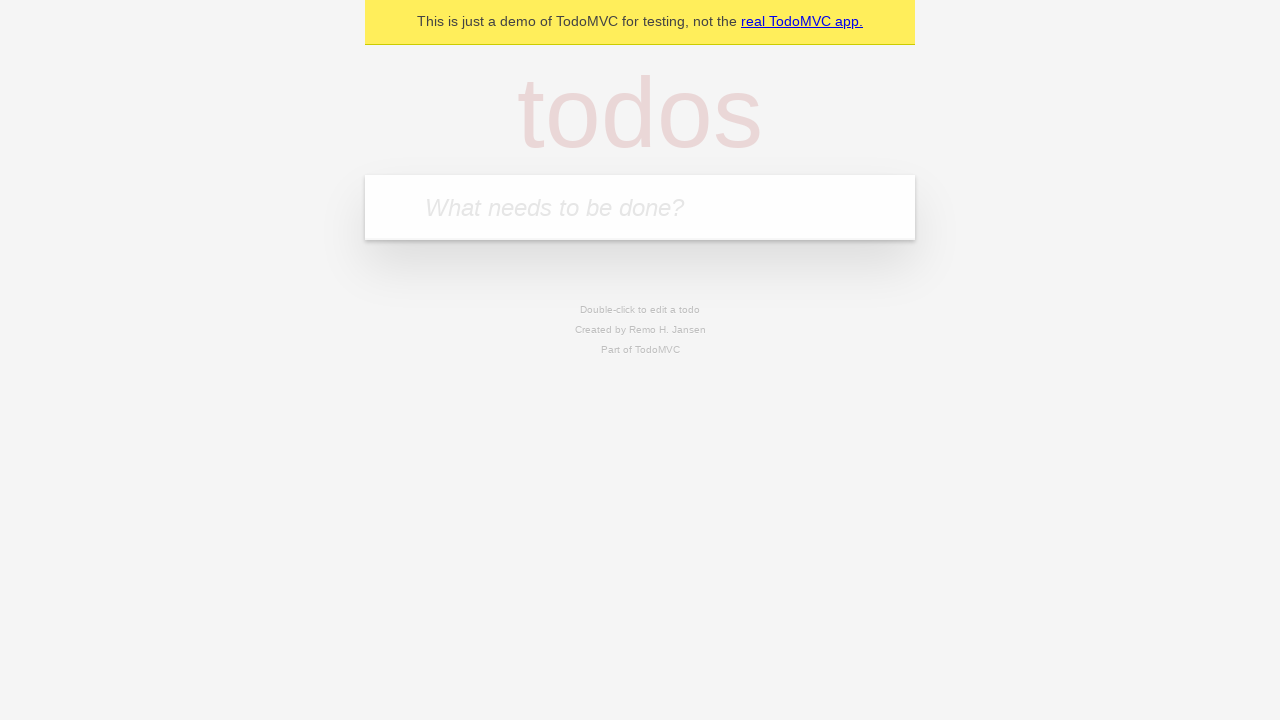

Filled first todo with 'buy some cheese' on internal:attr=[placeholder="What needs to be done?"i]
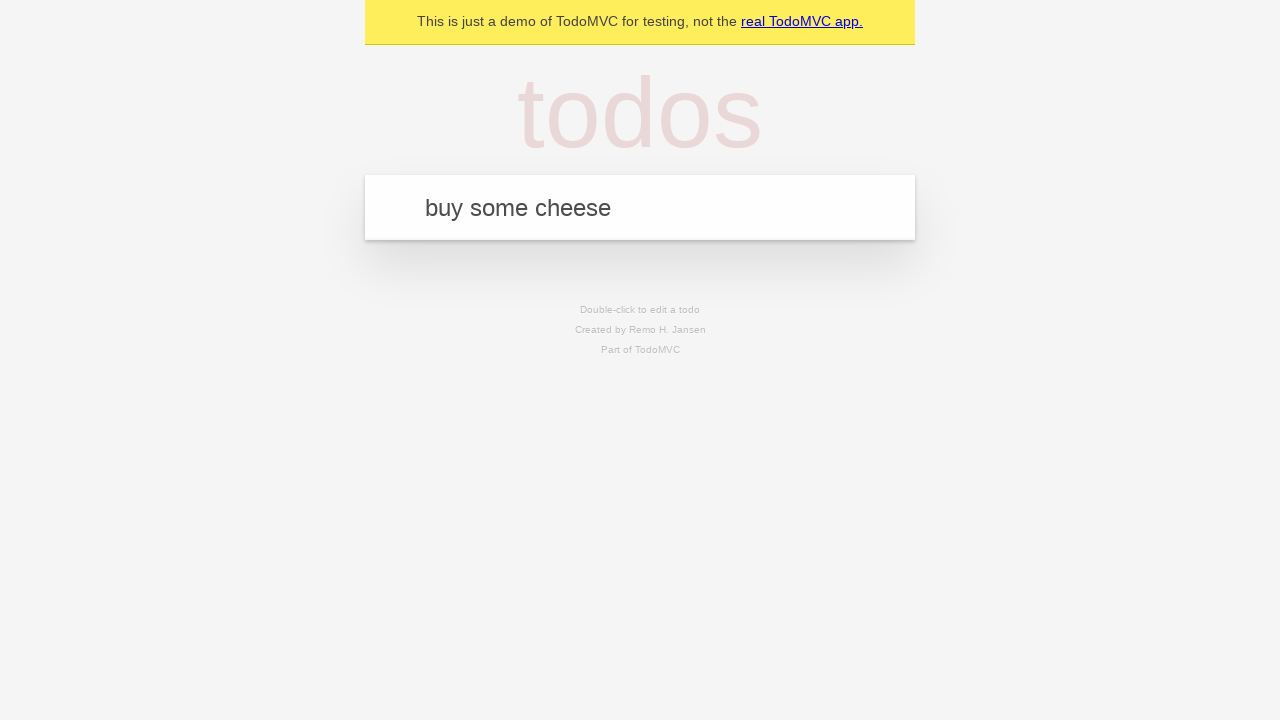

Pressed Enter to add first todo on internal:attr=[placeholder="What needs to be done?"i]
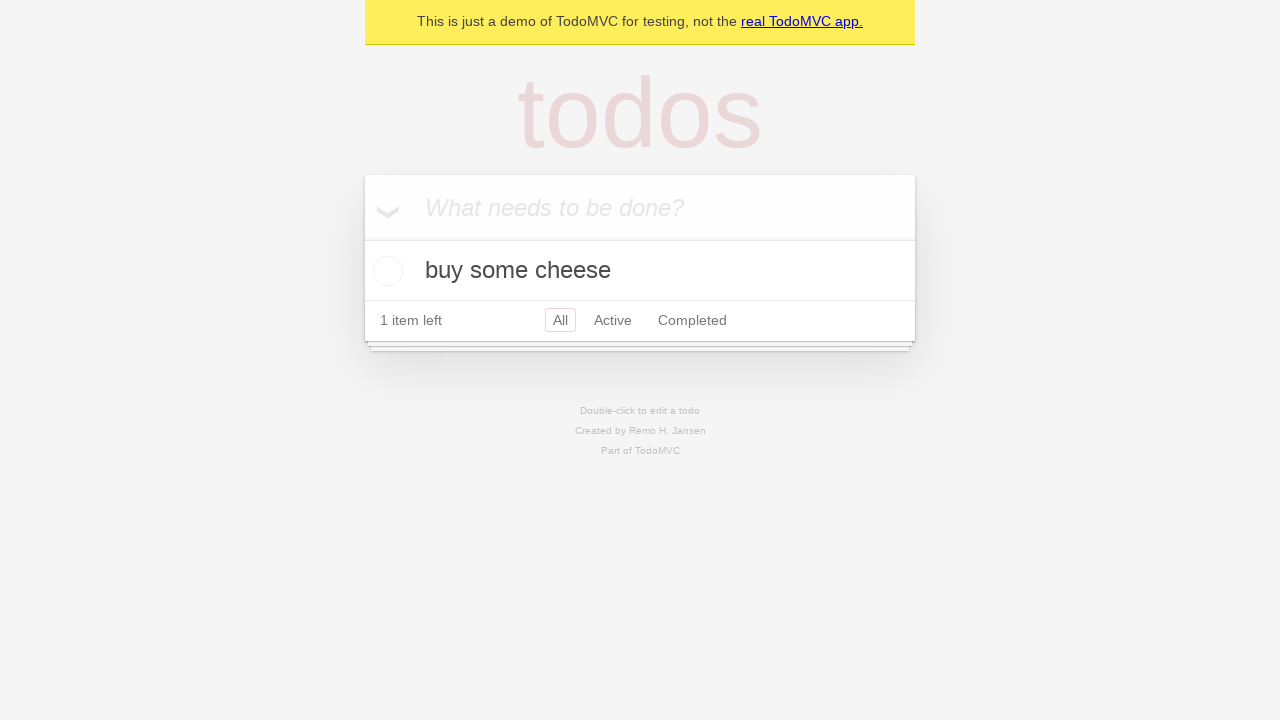

Filled second todo with 'feed the cat' on internal:attr=[placeholder="What needs to be done?"i]
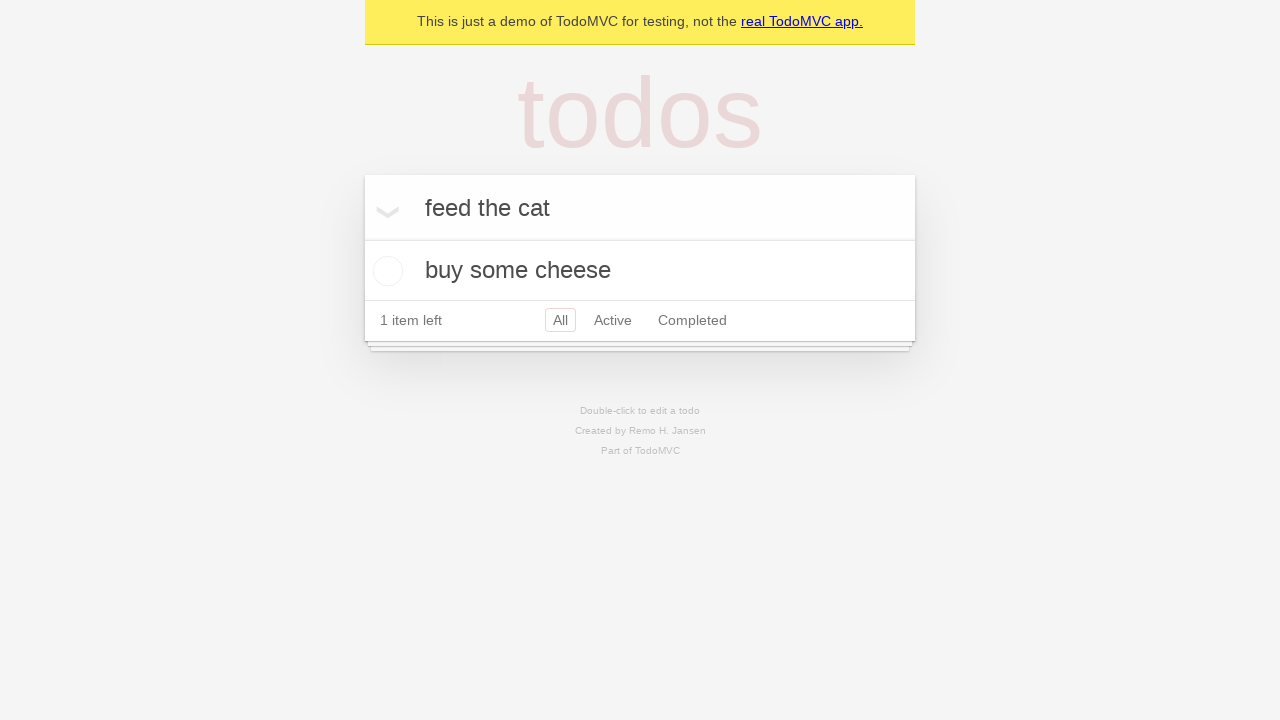

Pressed Enter to add second todo on internal:attr=[placeholder="What needs to be done?"i]
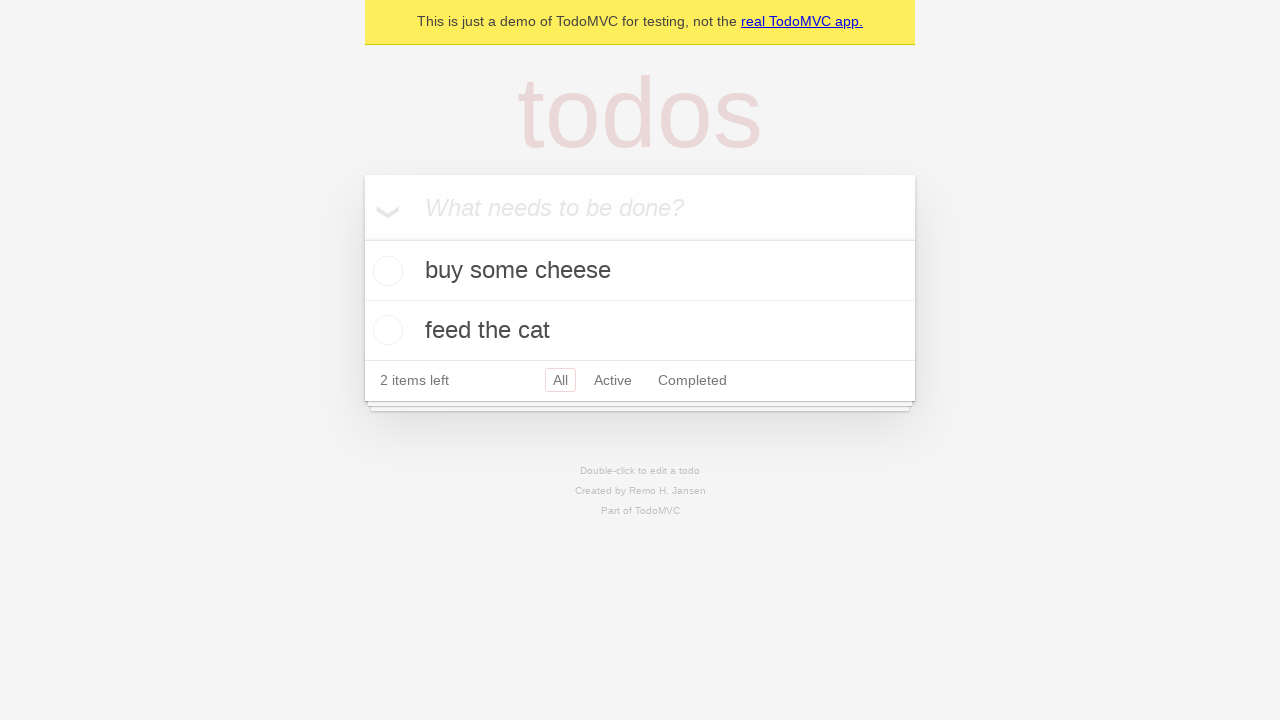

Filled third todo with 'book a doctors appointment' on internal:attr=[placeholder="What needs to be done?"i]
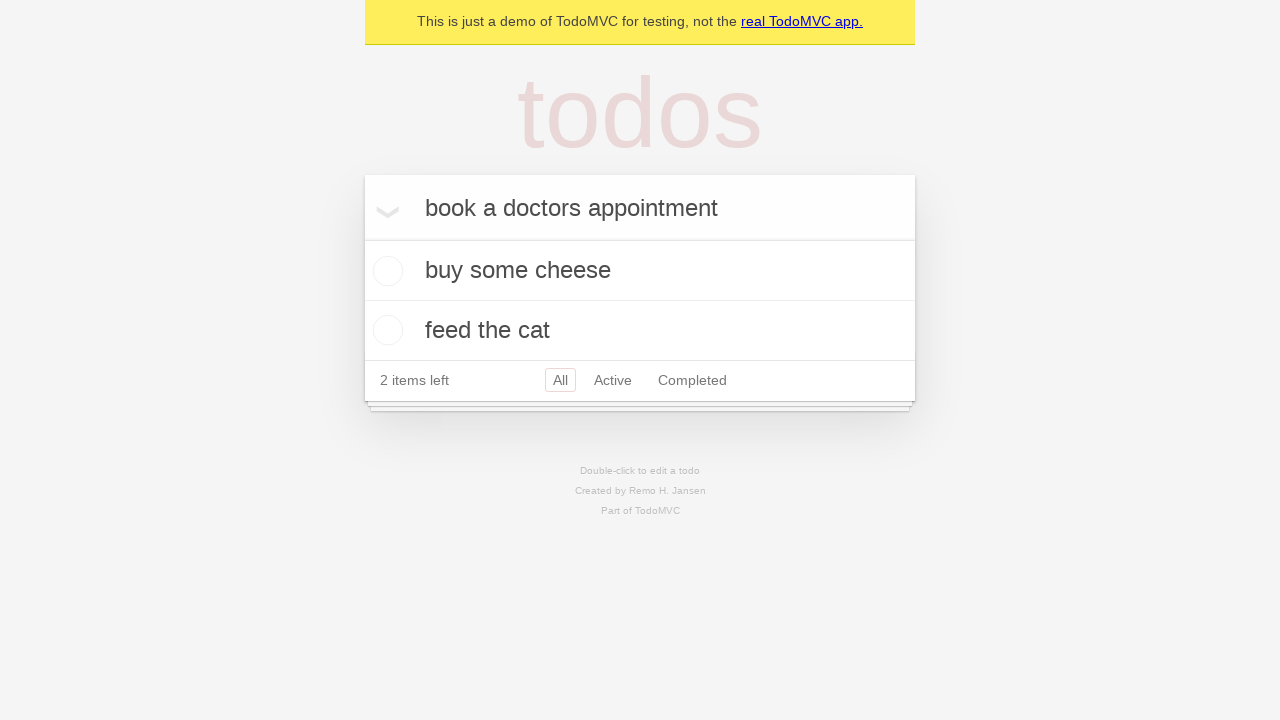

Pressed Enter to add third todo on internal:attr=[placeholder="What needs to be done?"i]
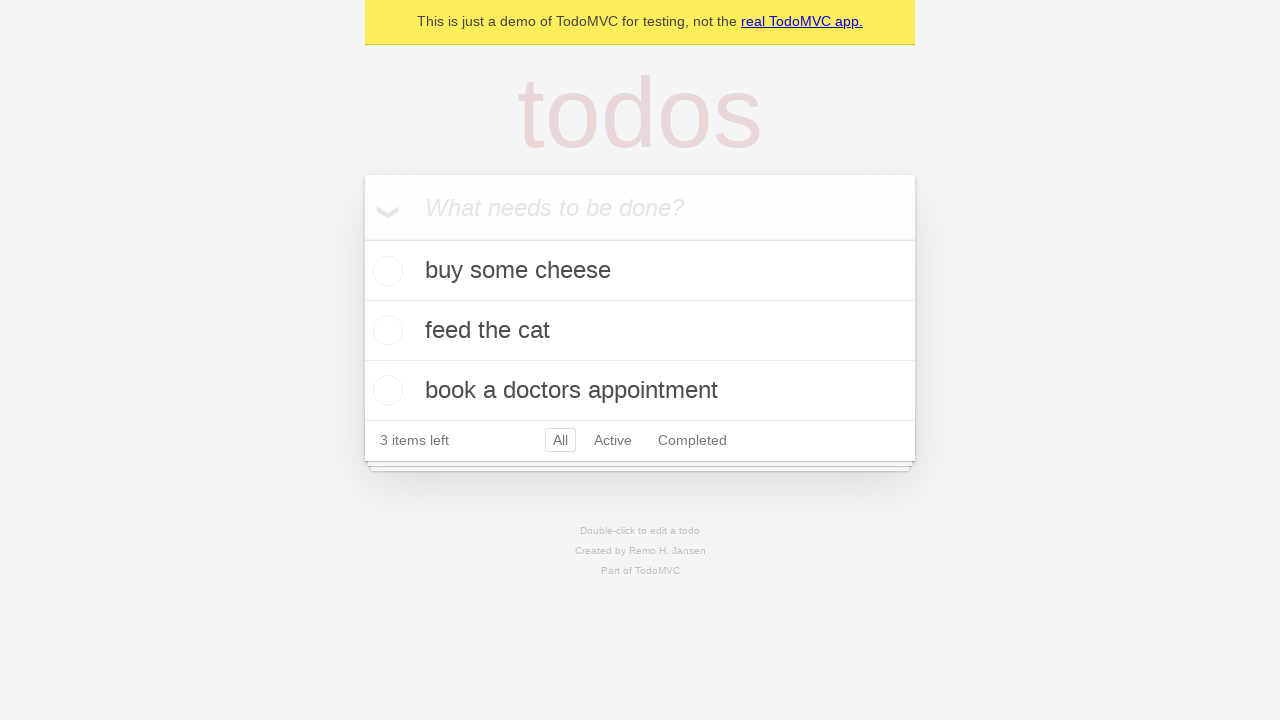

Waited for all 3 todos to be present in the DOM
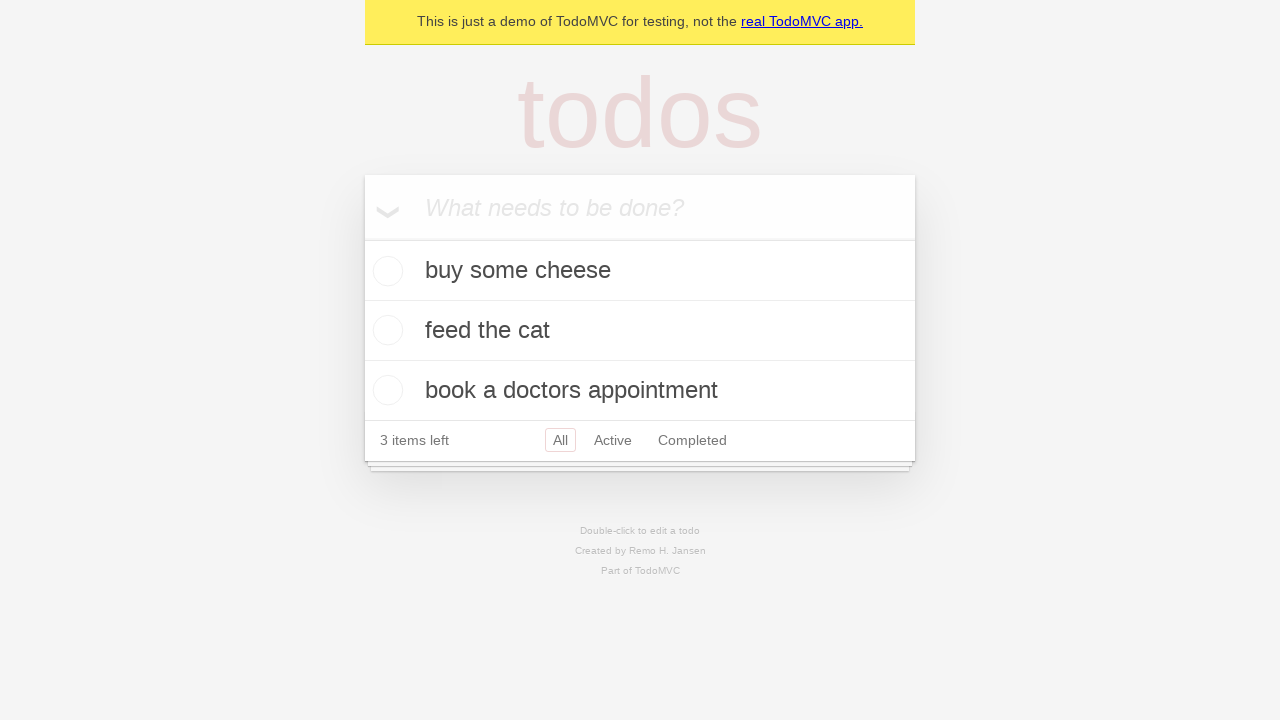

Located all todo items
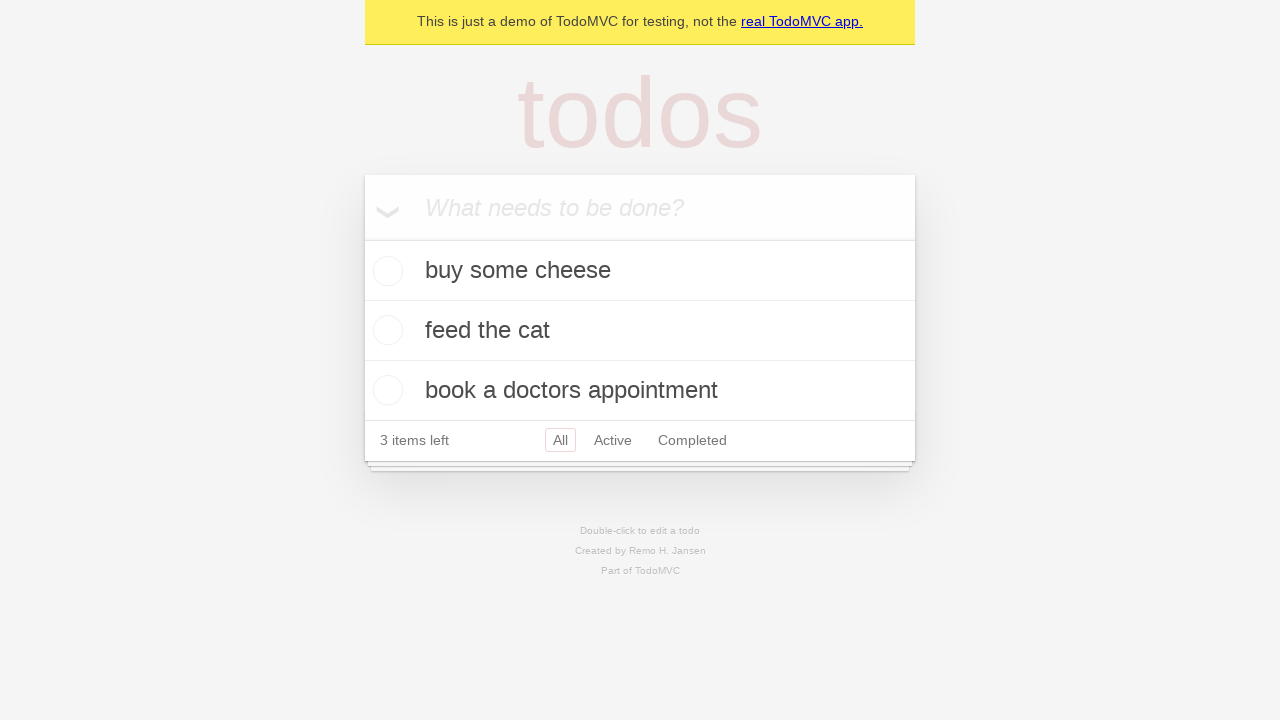

Double-clicked second todo to enter edit mode at (640, 331) on internal:testid=[data-testid="todo-item"s] >> nth=1
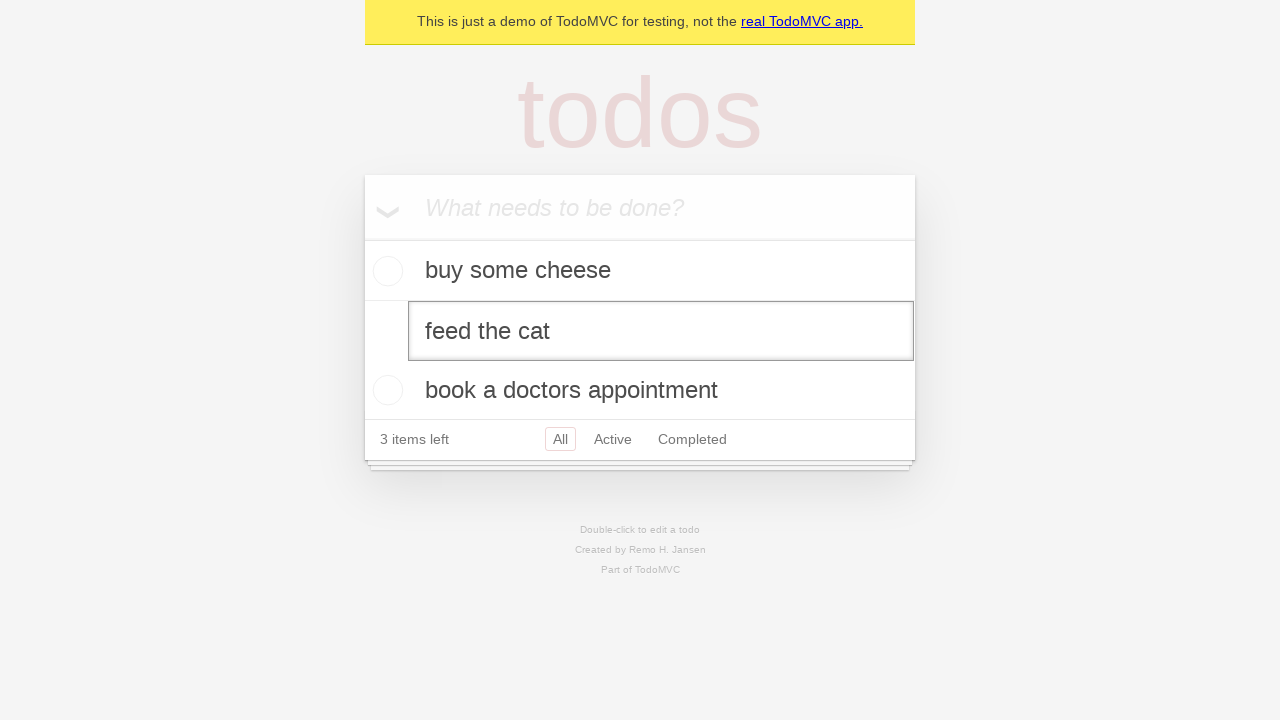

Filled edit field with text containing leading and trailing whitespace on internal:testid=[data-testid="todo-item"s] >> nth=1 >> internal:role=textbox[nam
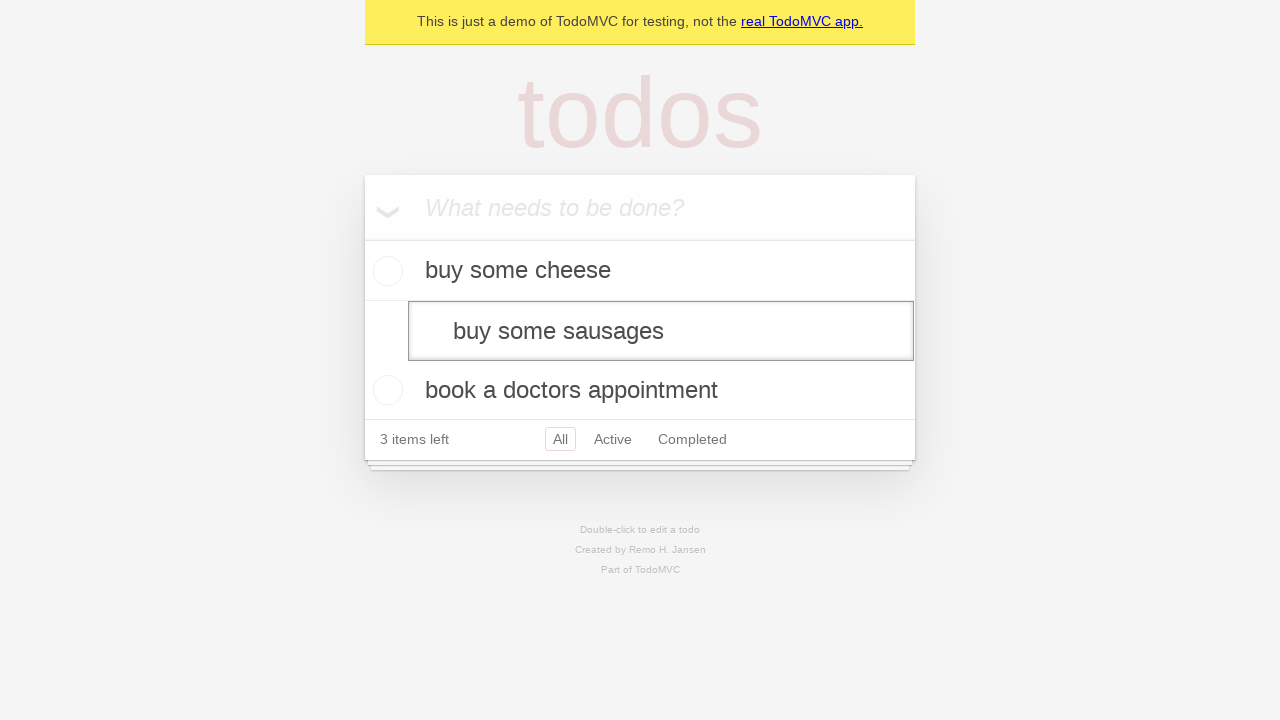

Pressed Enter to save edited todo, expecting text to be trimmed on internal:testid=[data-testid="todo-item"s] >> nth=1 >> internal:role=textbox[nam
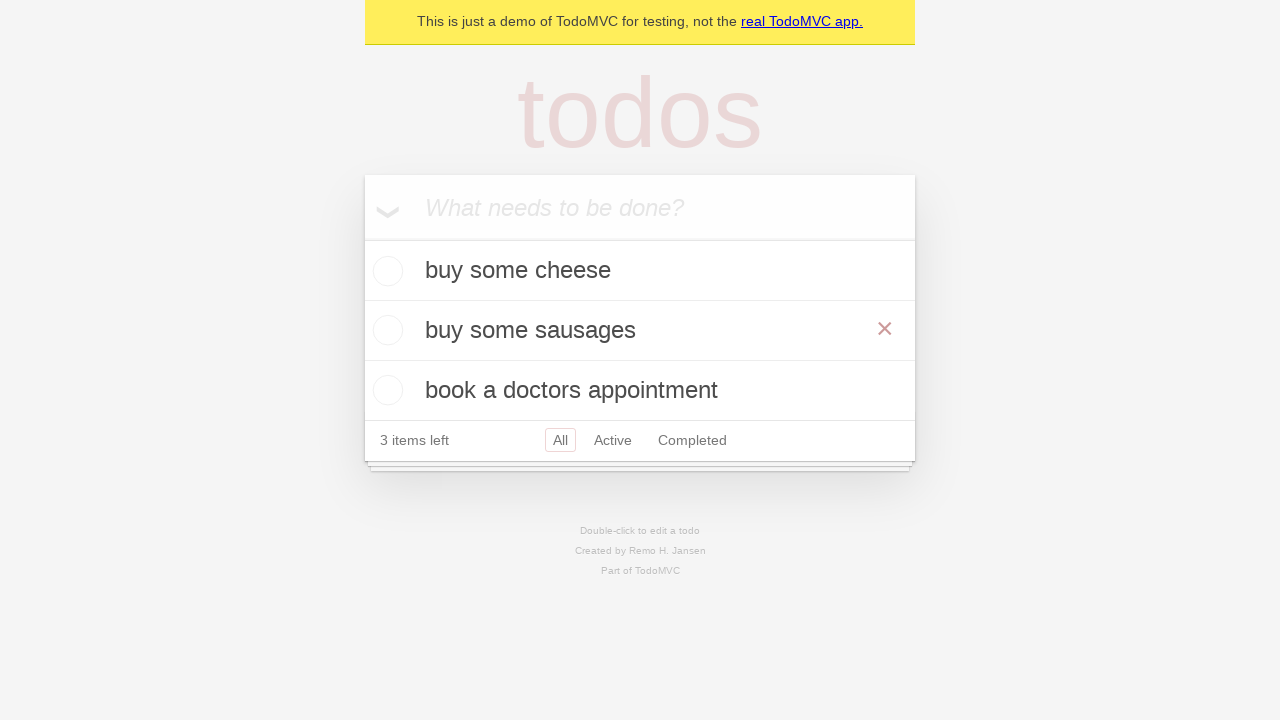

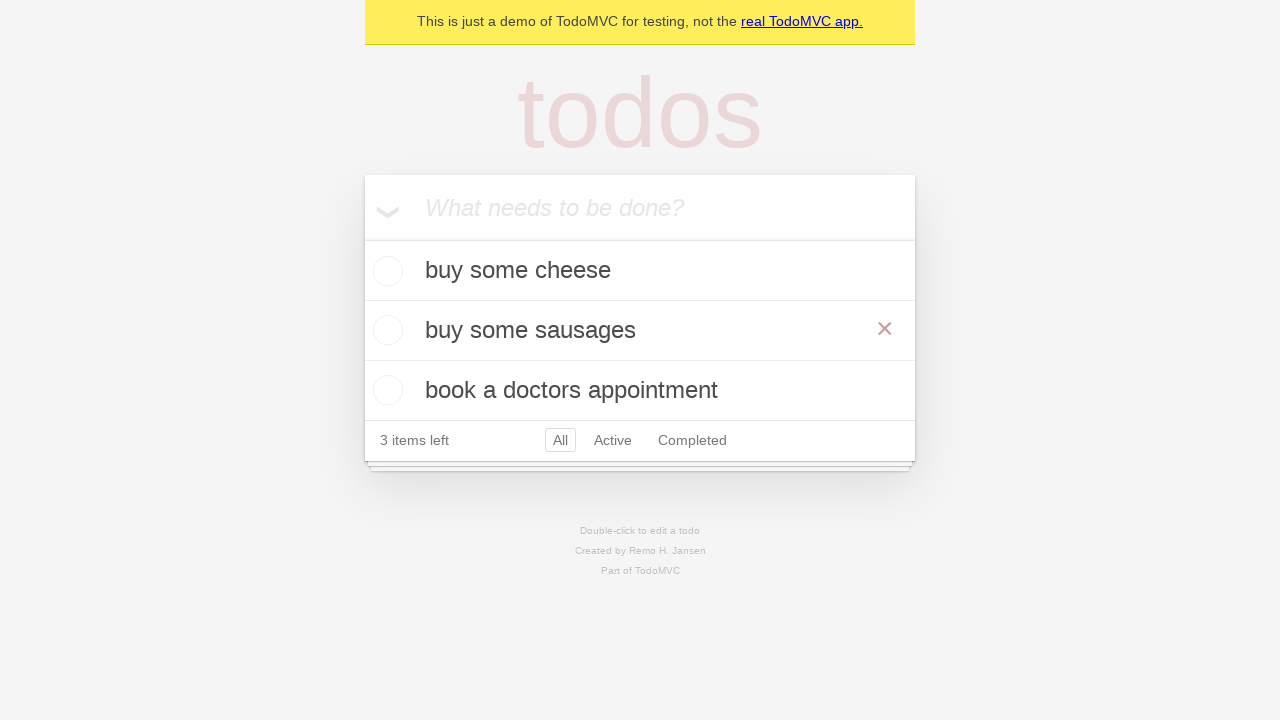